Tests the Newegg search functionality by navigating to the homepage and searching for an item using the search box

Starting URL: https://www.newegg.com/

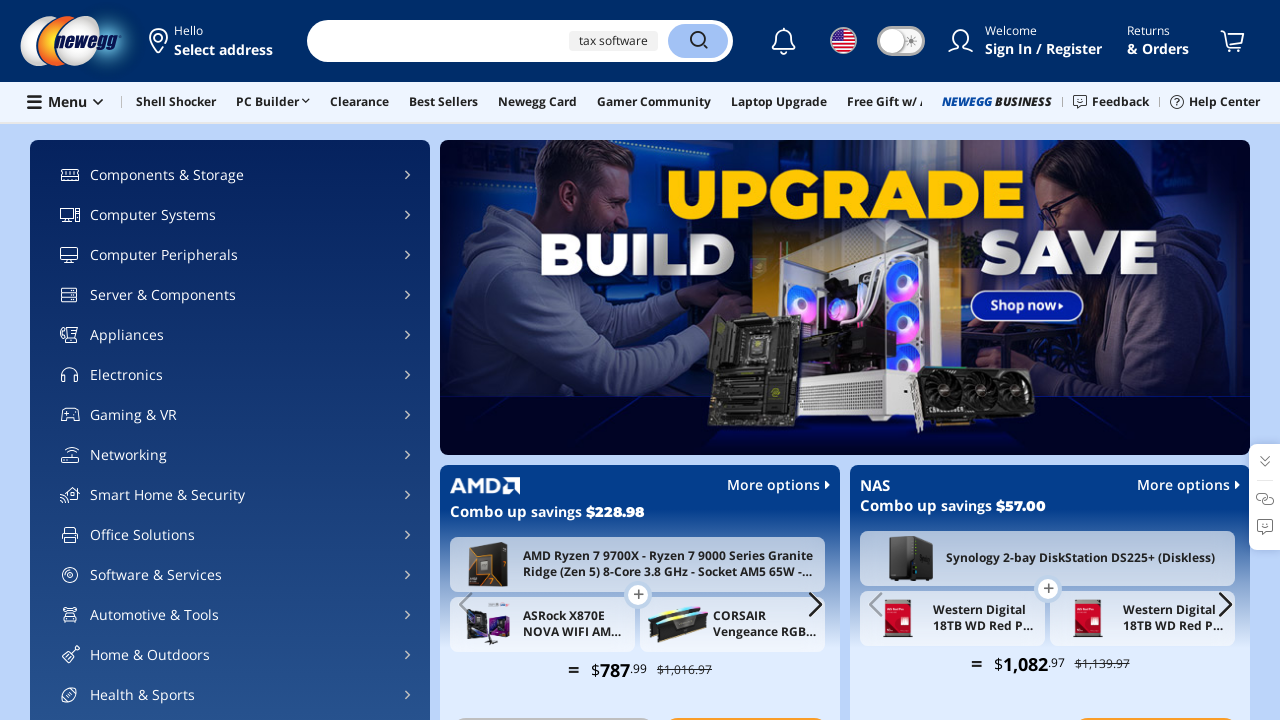

Filled search box with 'gaming keyboard' on input[type='search']
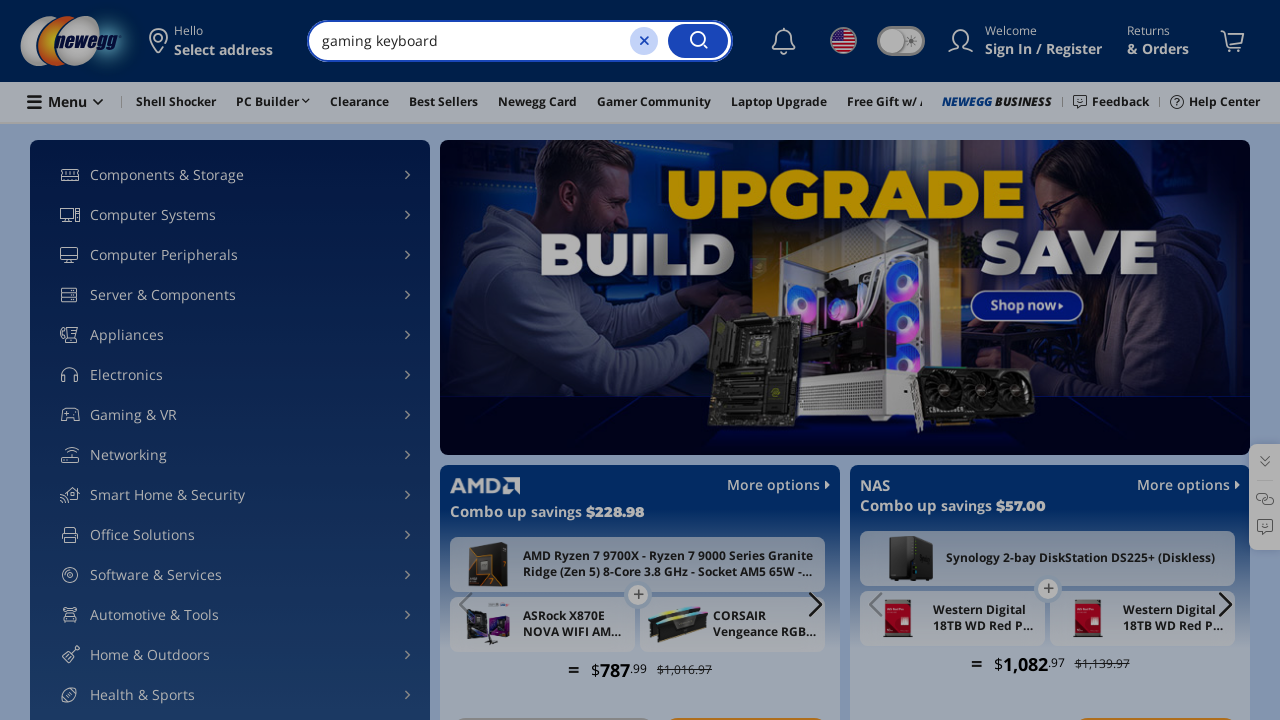

Pressed Enter to submit search query on input[type='search']
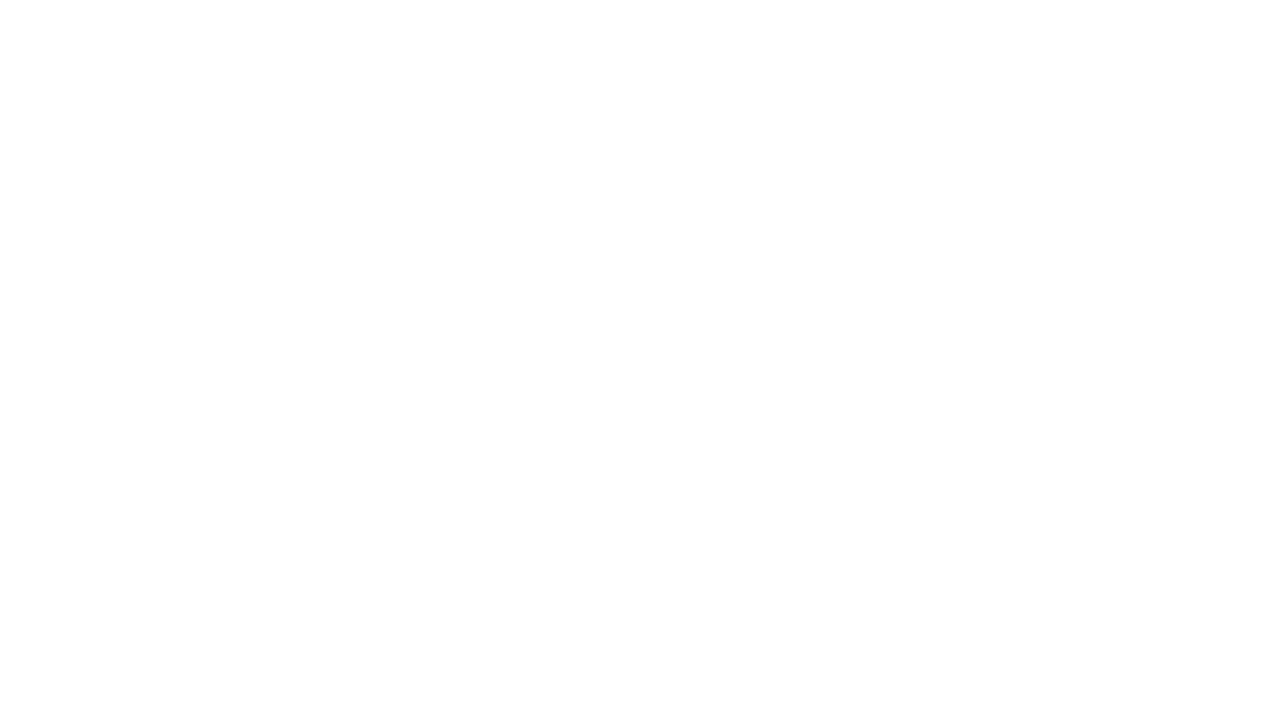

Search results page loaded successfully
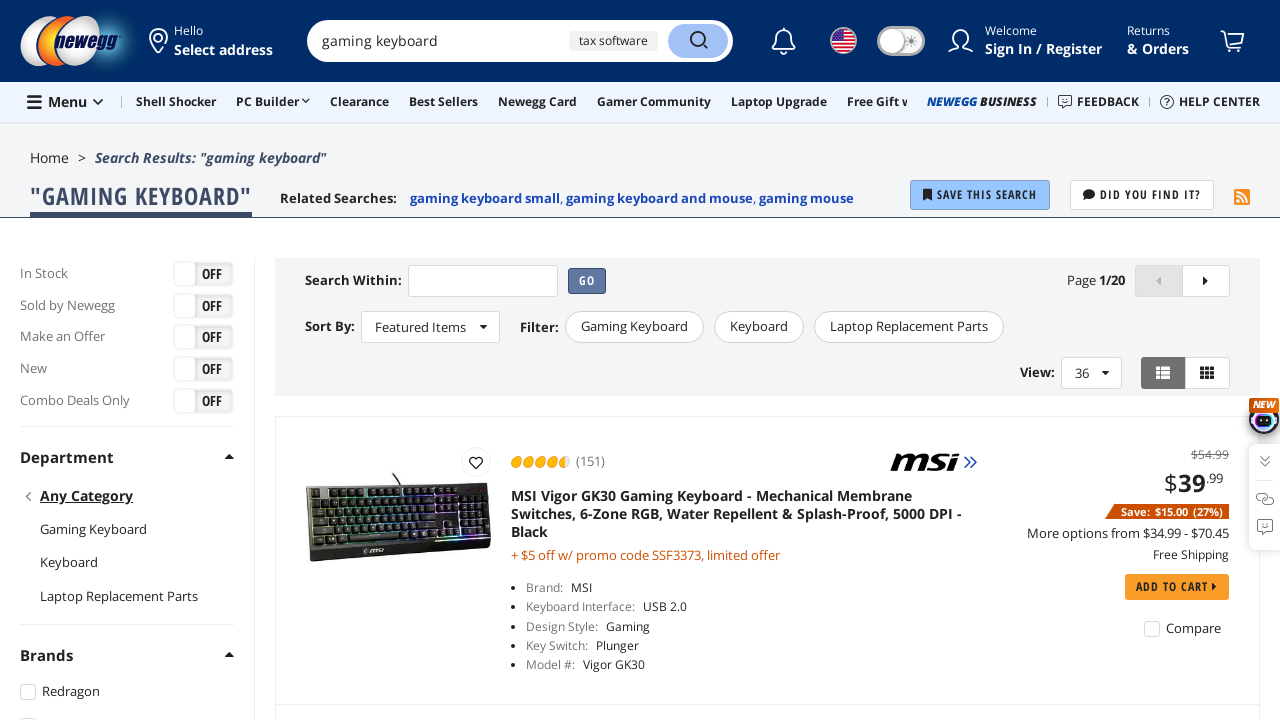

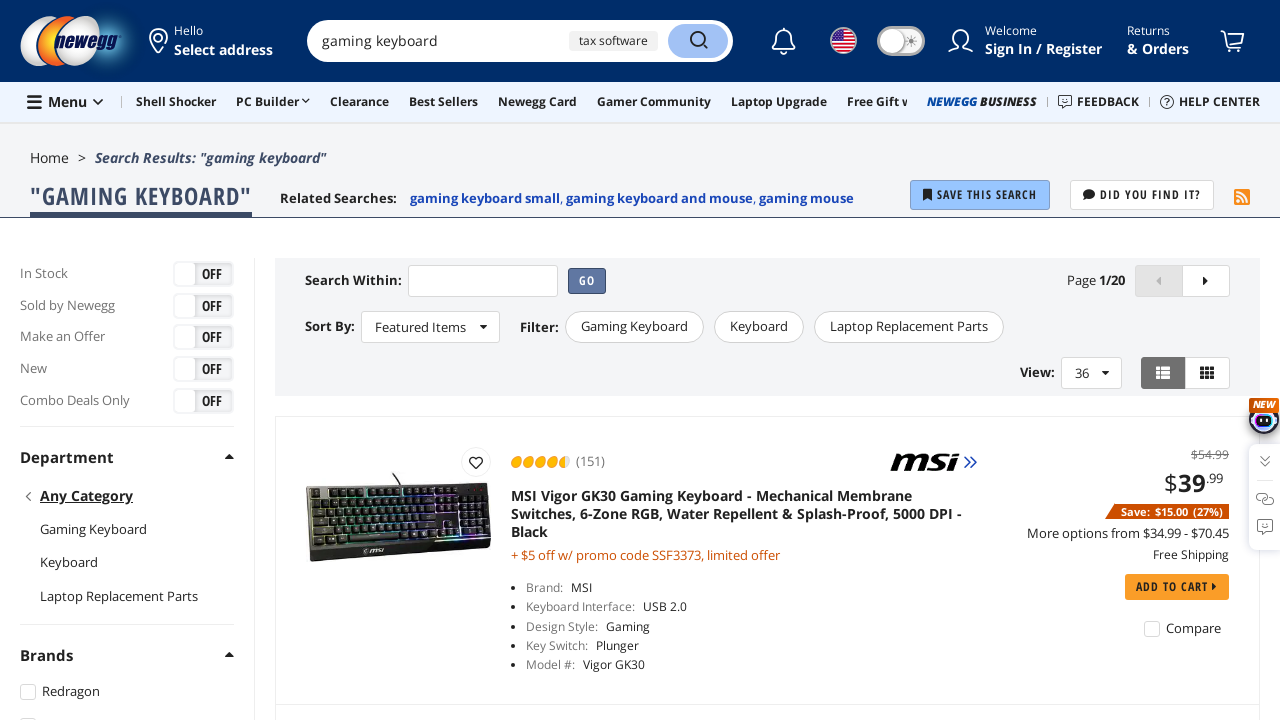